Tests drag and drop functionality by navigating to letcode.in, accessing the sortable section, and rearranging a list of daily activities in reverse order

Starting URL: https://letcode.in/

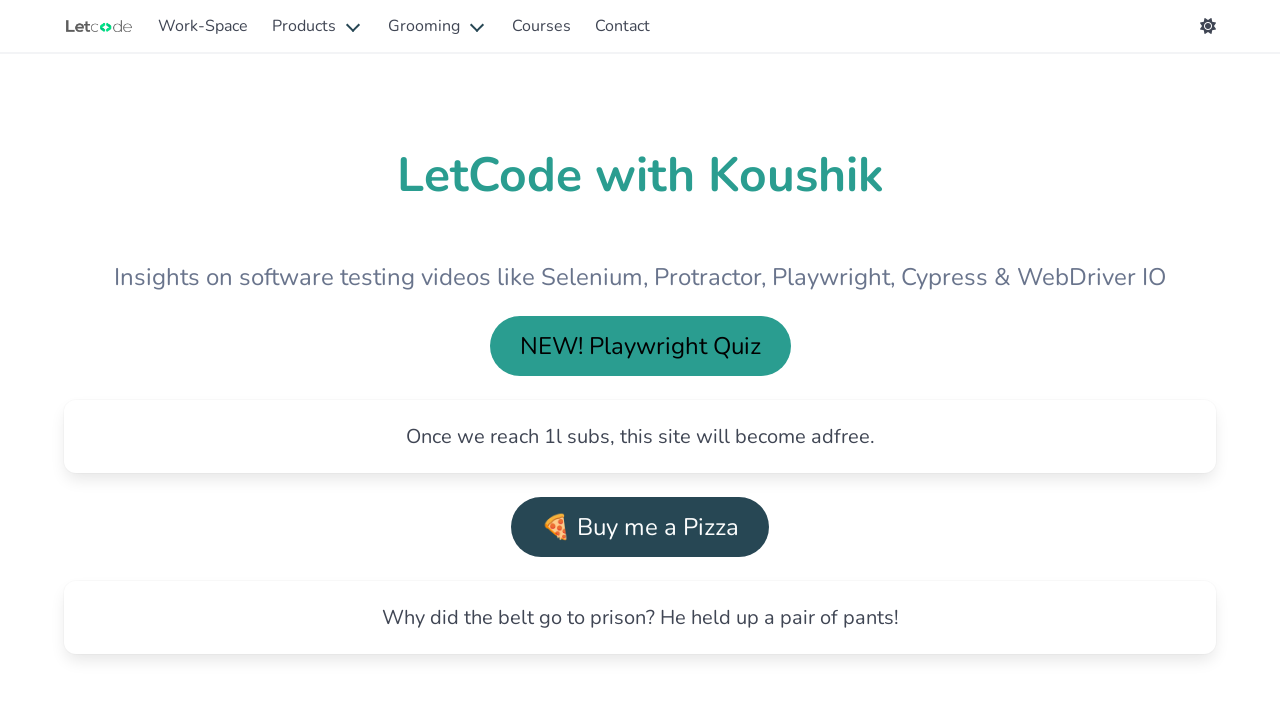

Clicked on Work-Space button at (203, 26) on #testing
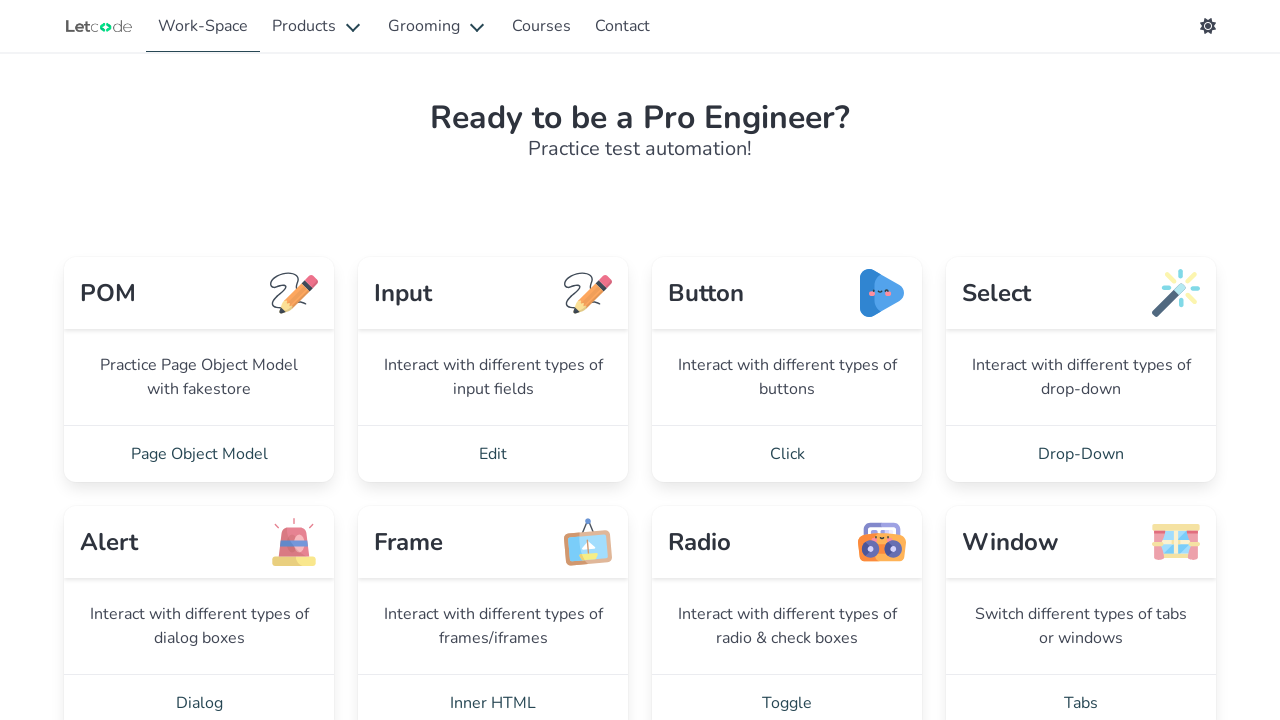

Navigated to sortable section at (1081, 360) on a[href='/sortable']
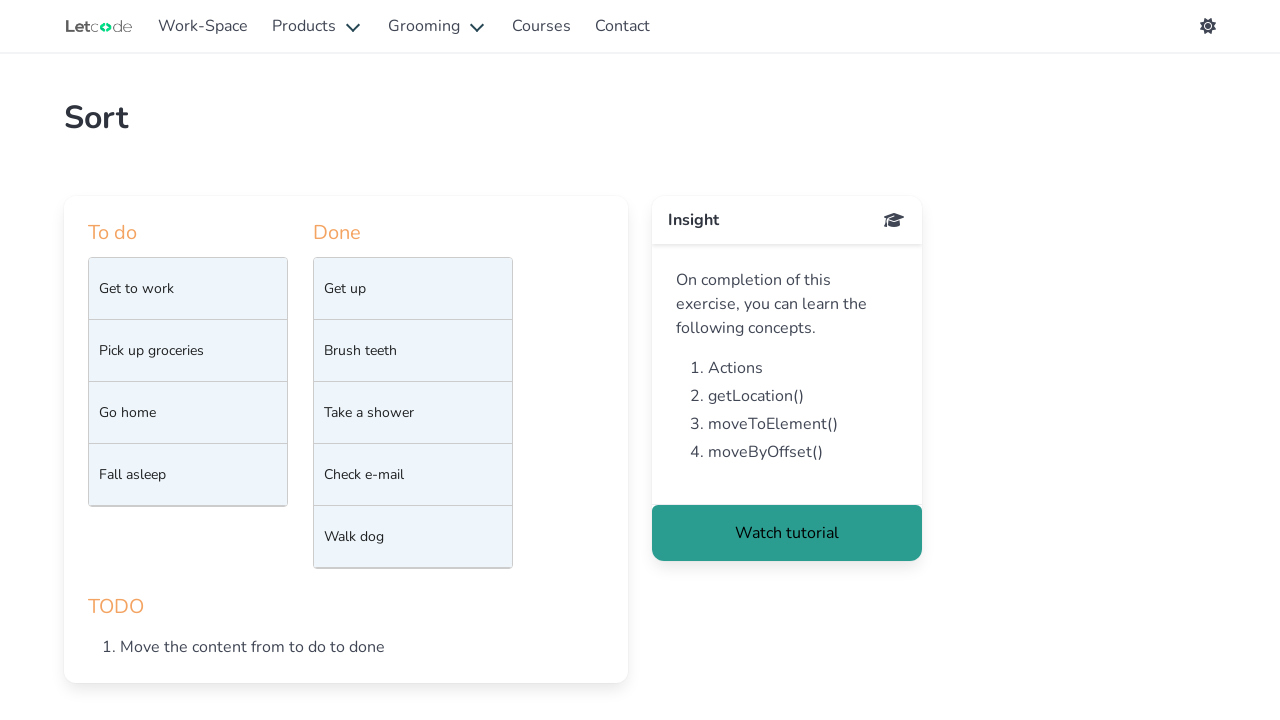

Sortable elements loaded
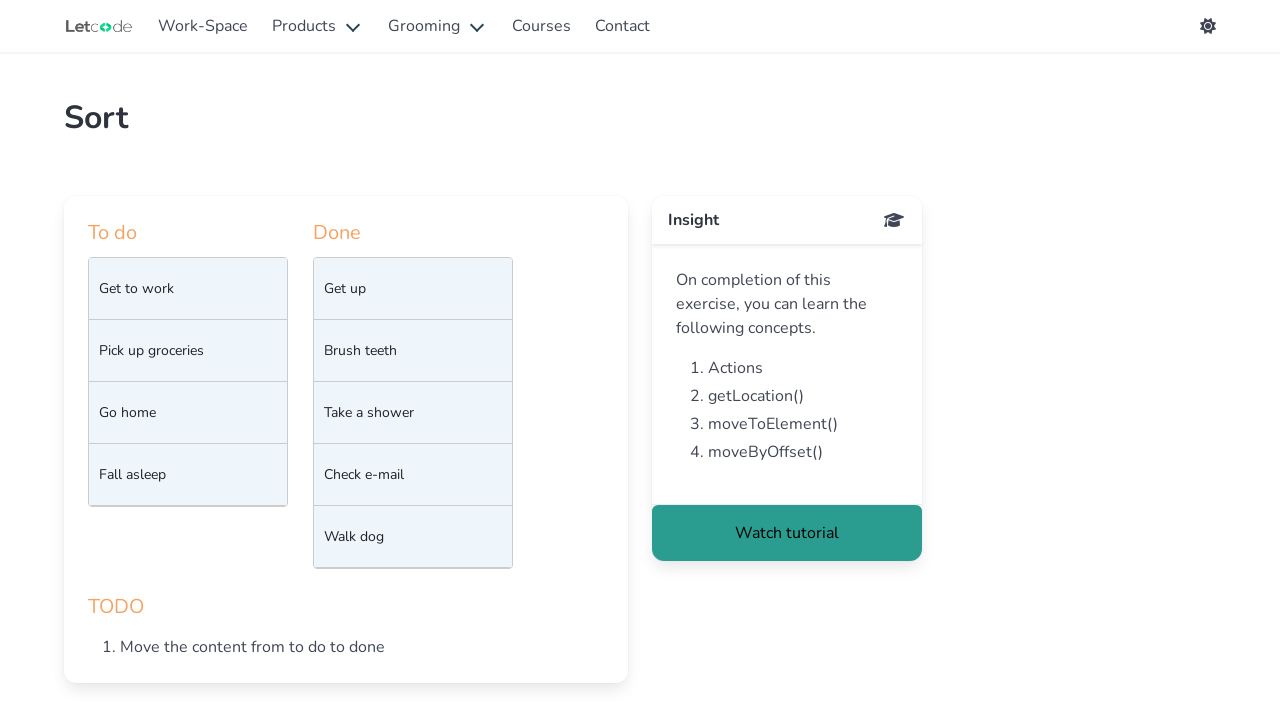

Dragged item 'div:text(' Fall asleep')' to top of list at (188, 289)
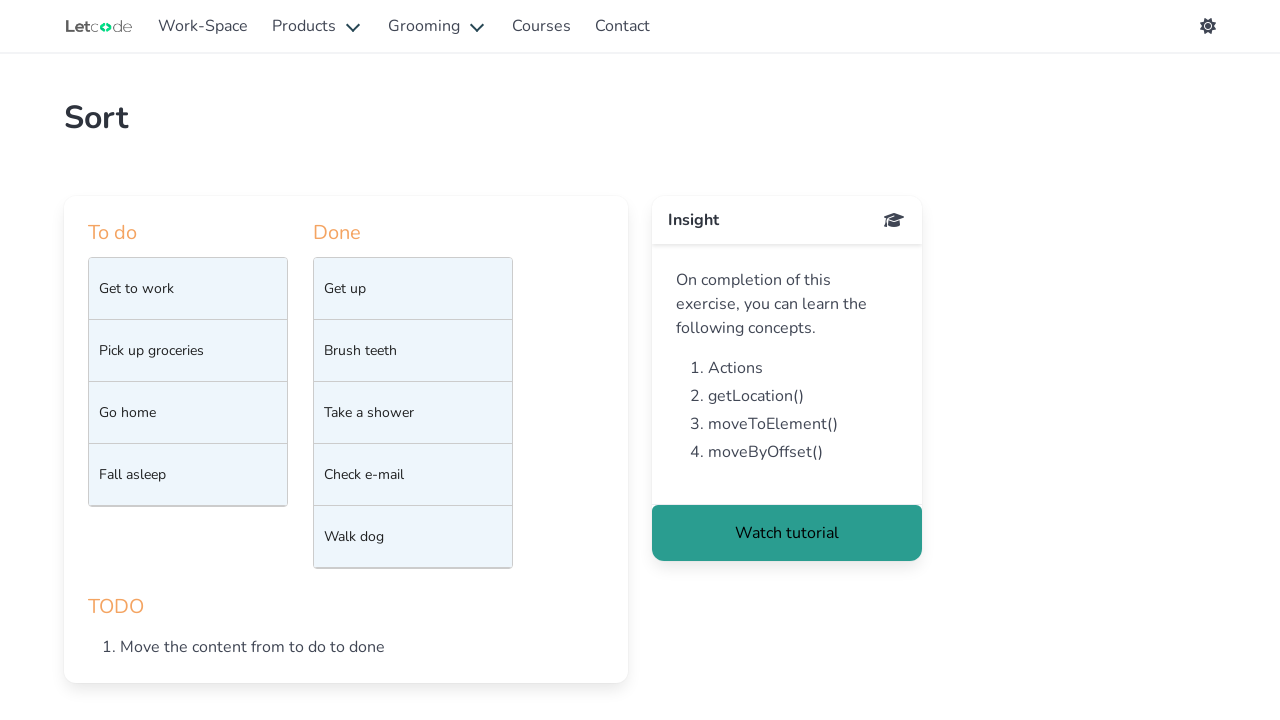

Waited 500ms before next drag operation
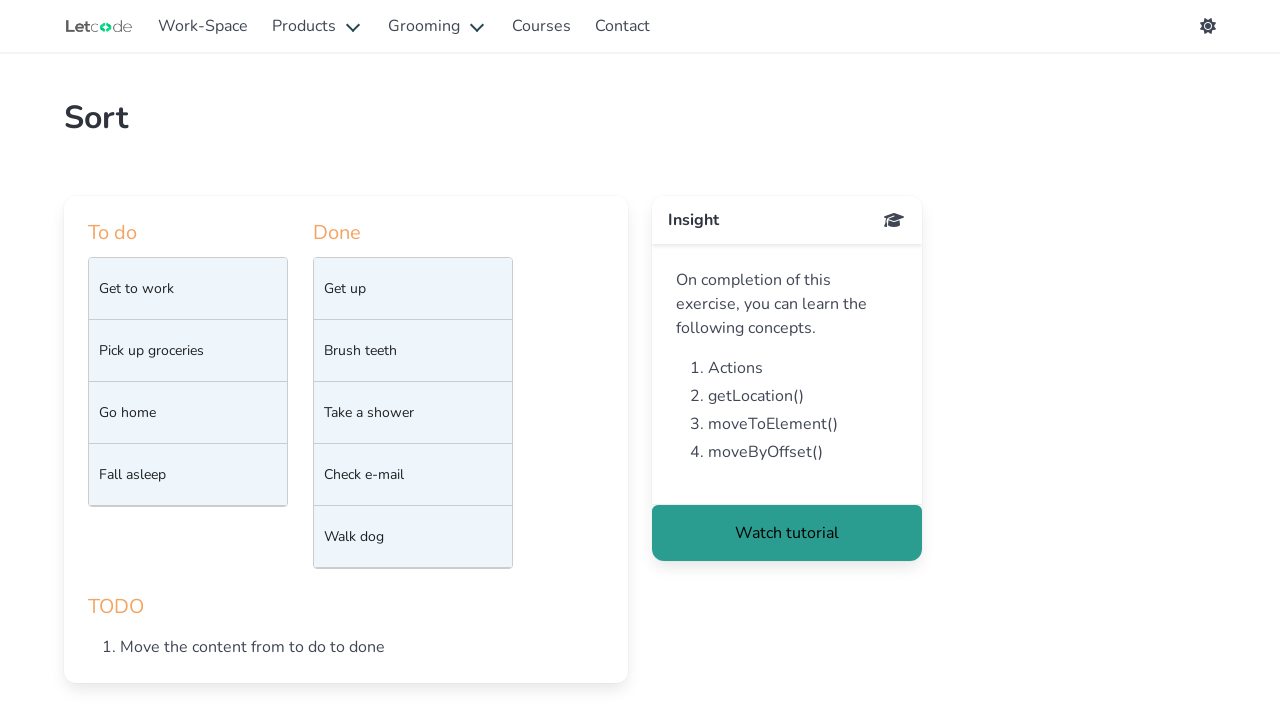

Dragged item 'div:text(' Go home')' to top of list at (188, 289)
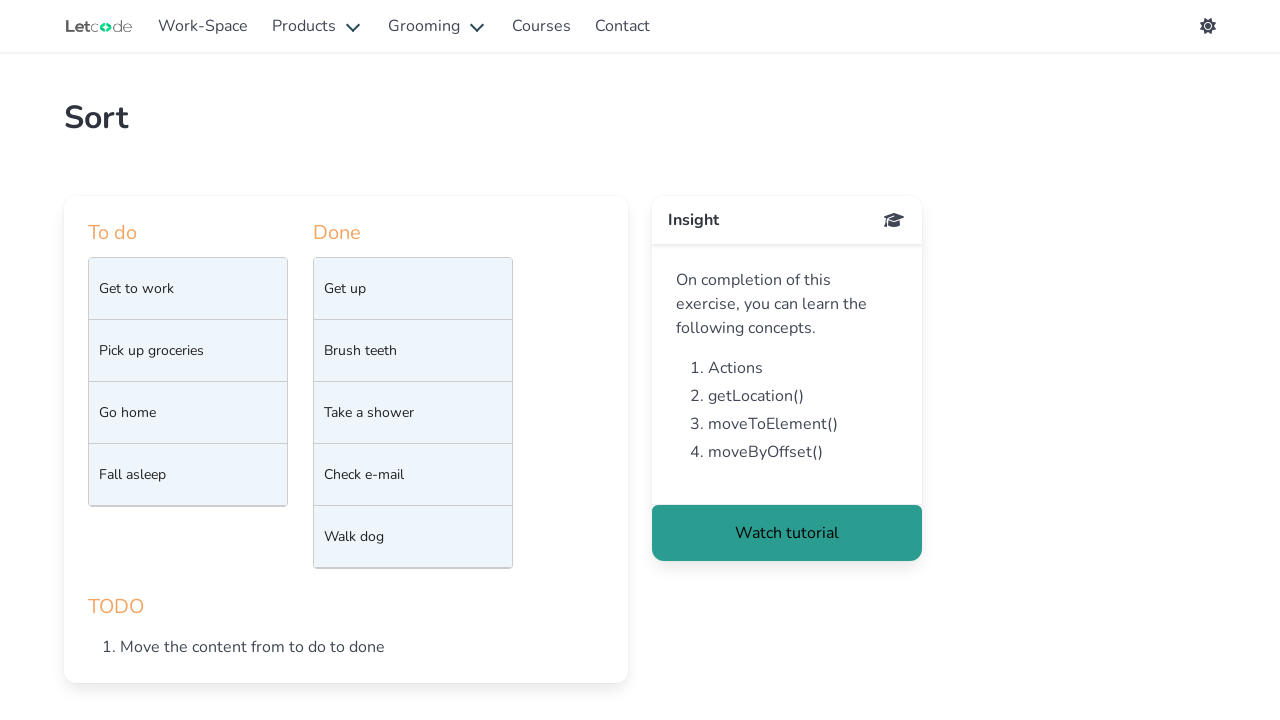

Waited 500ms before next drag operation
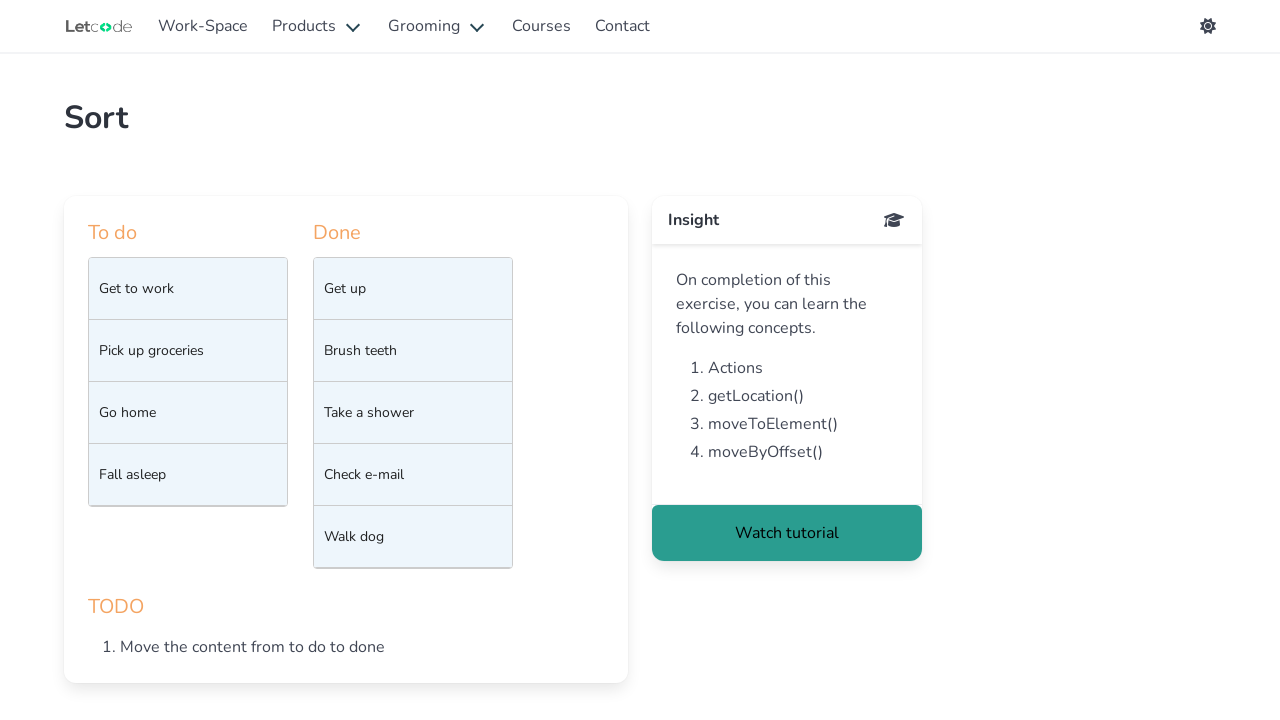

Dragged item 'div:text(' Pick up groceries')' to top of list at (188, 289)
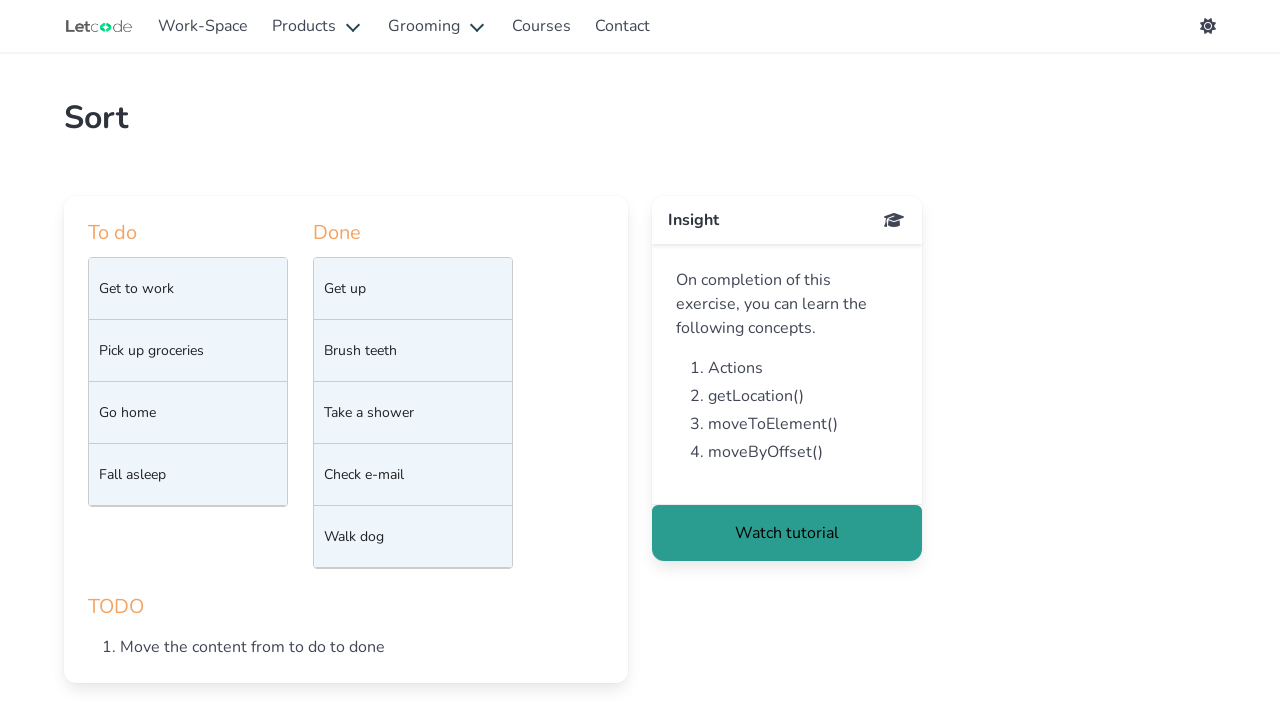

Waited 500ms before next drag operation
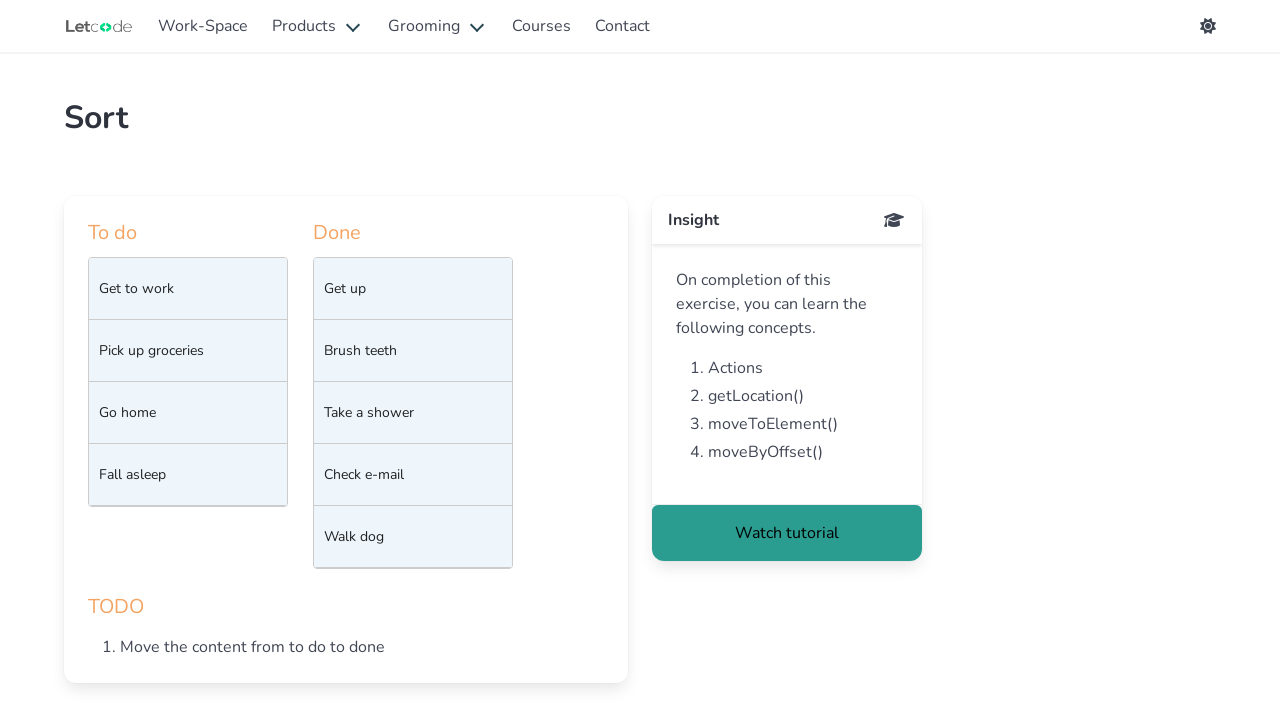

Dragged item 'div:text(' Check e-mail')' to top of list at (188, 289)
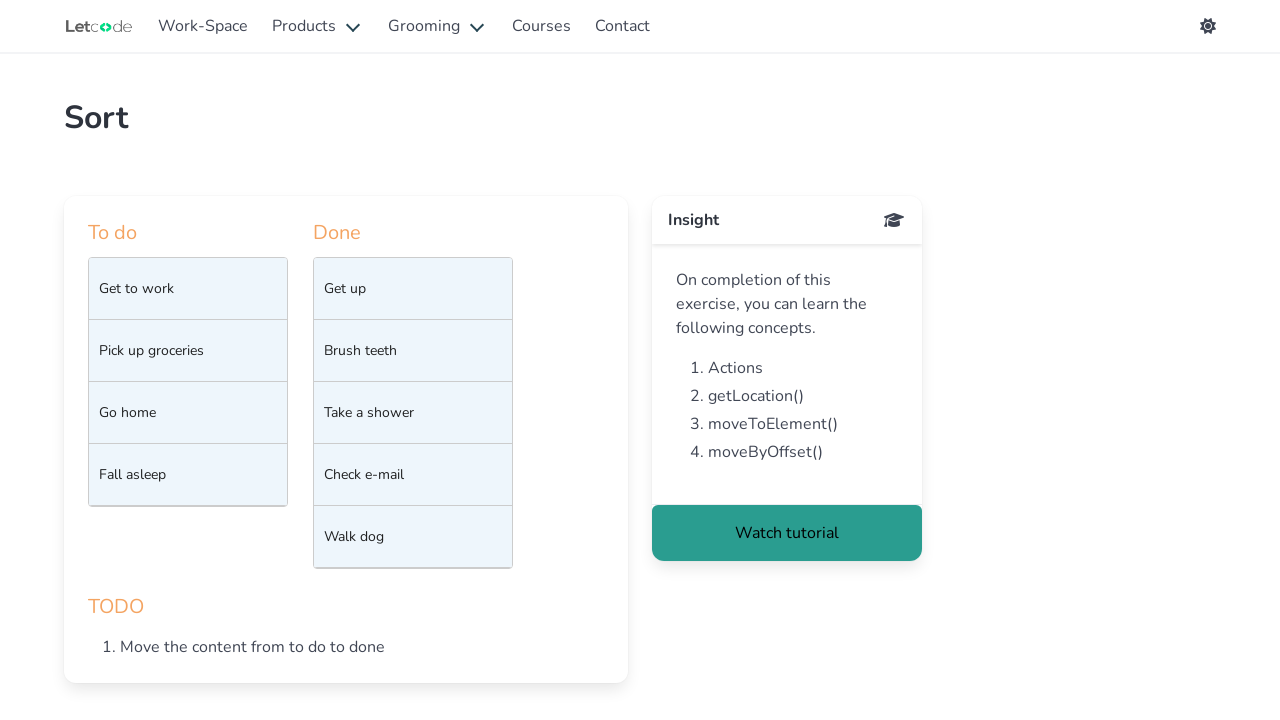

Waited 500ms before next drag operation
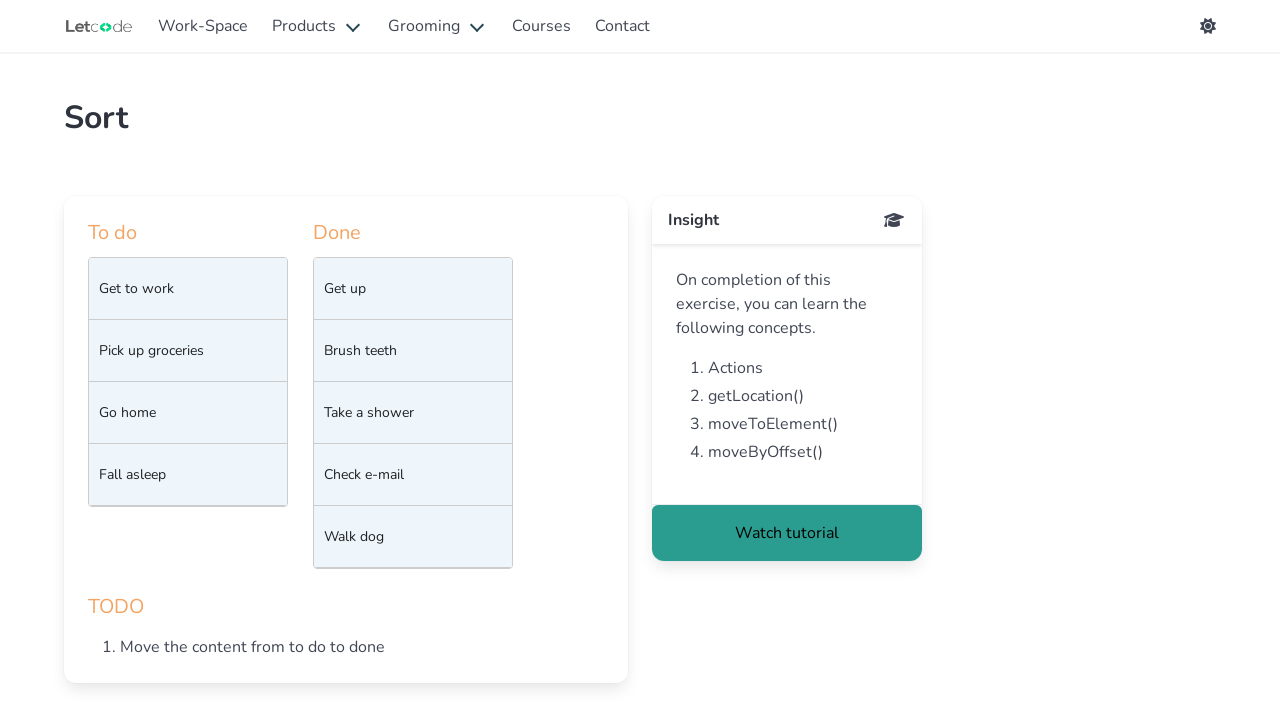

Dragged item 'div:text(' Get to work')' to top of list at (188, 289)
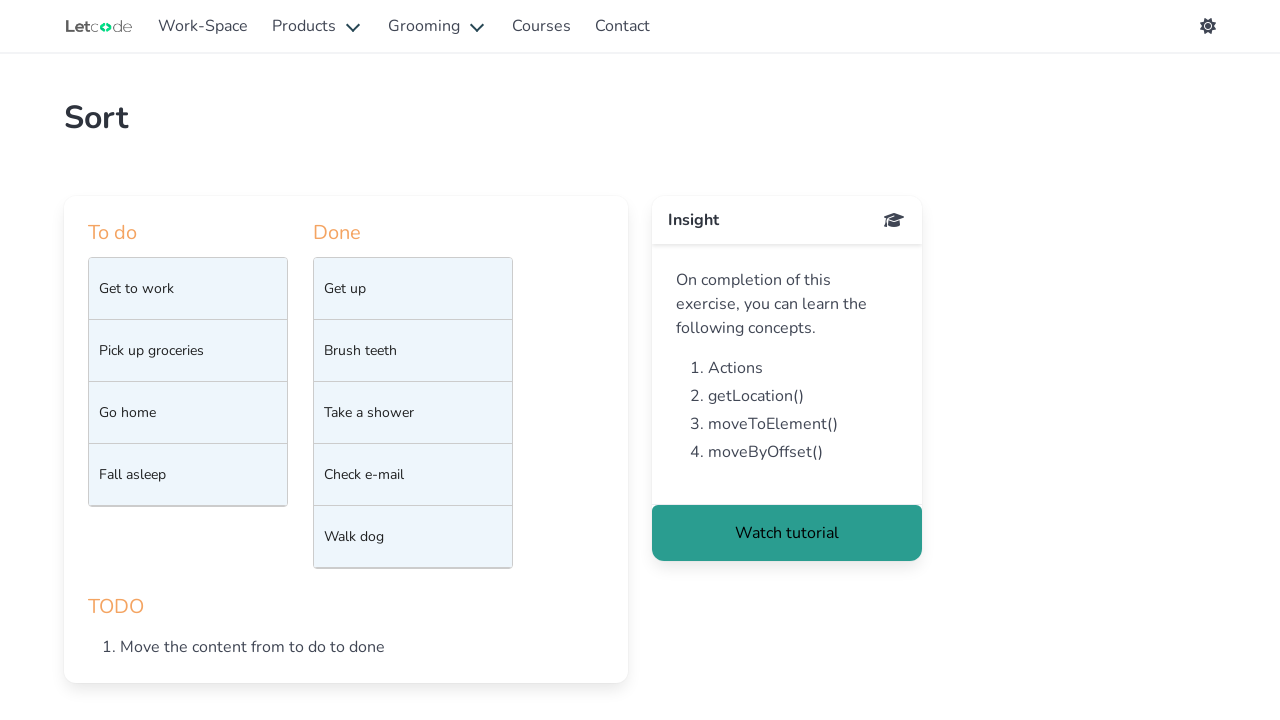

Waited 500ms before next drag operation
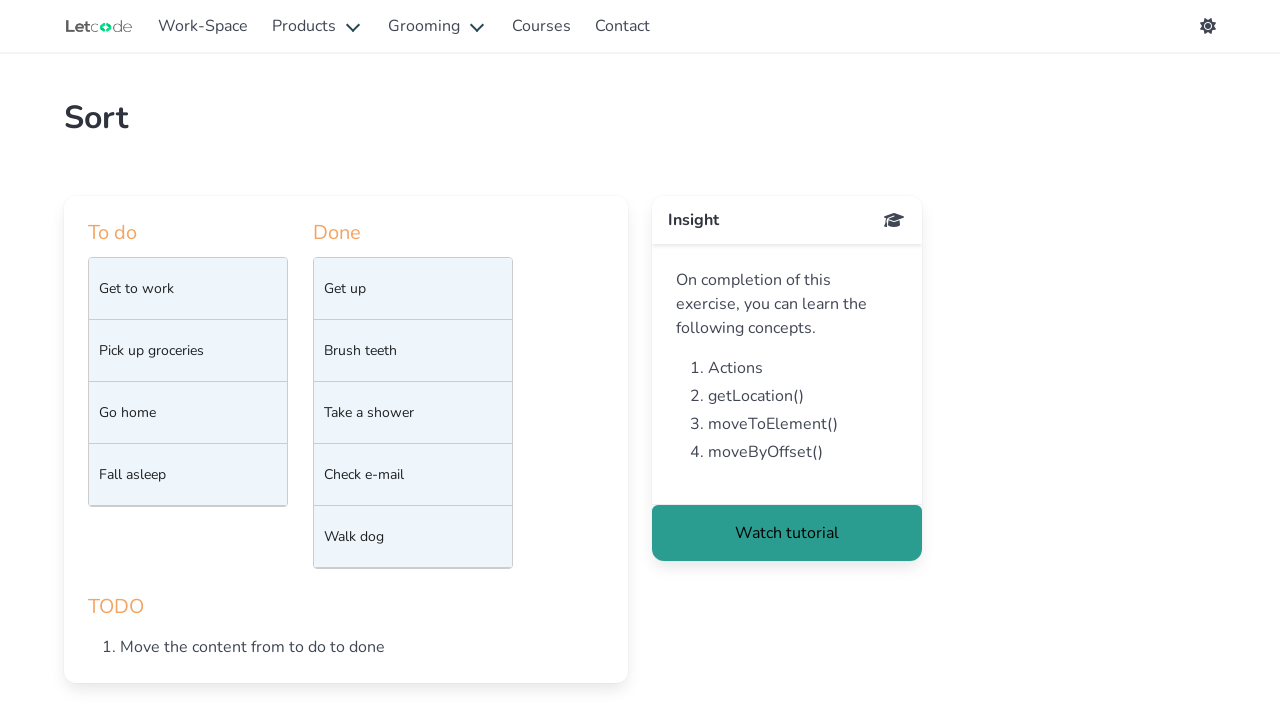

Dragged item 'div:text(' Walk dog')' to top of list at (188, 289)
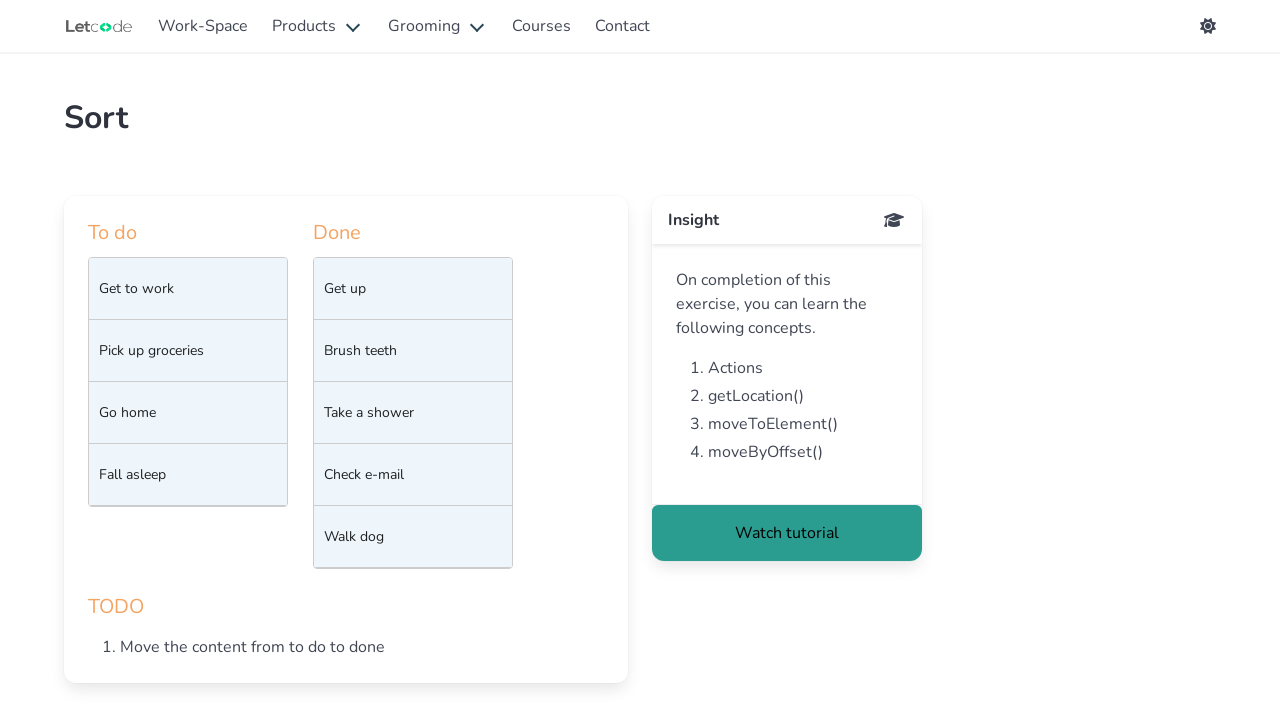

Waited 500ms before next drag operation
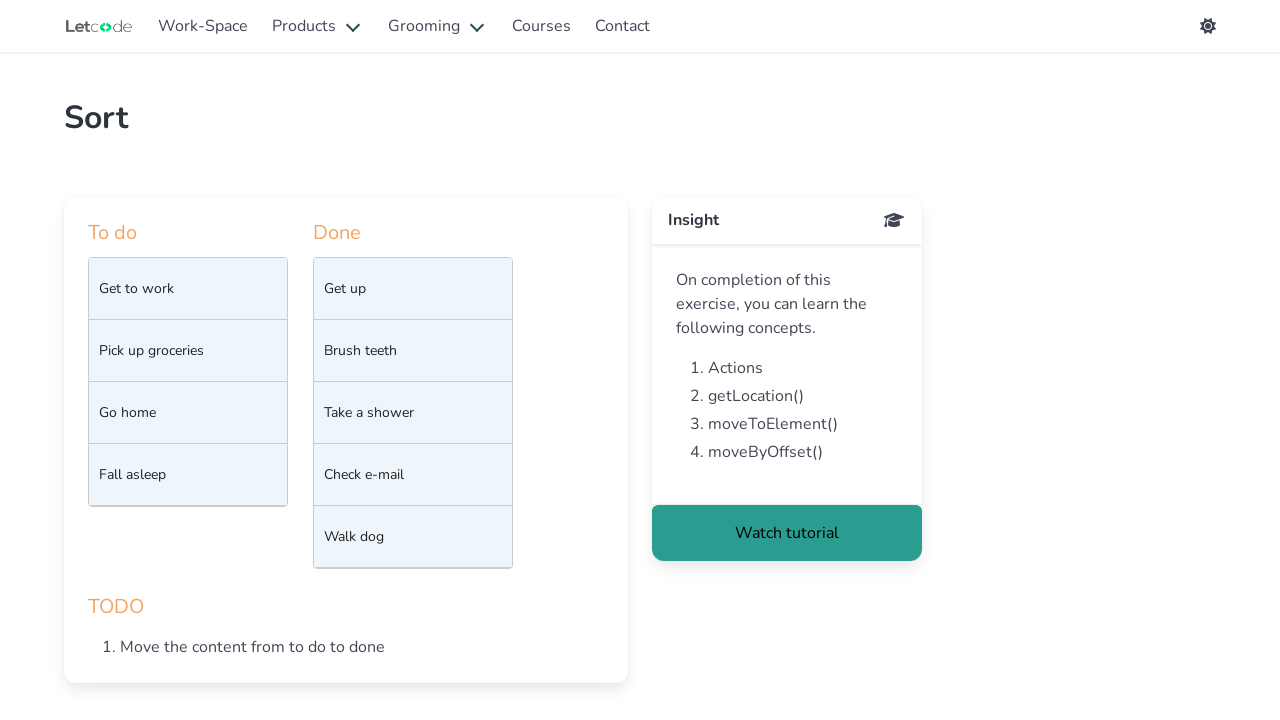

Dragged item 'div:text(' Brush teeth')' to top of list at (188, 289)
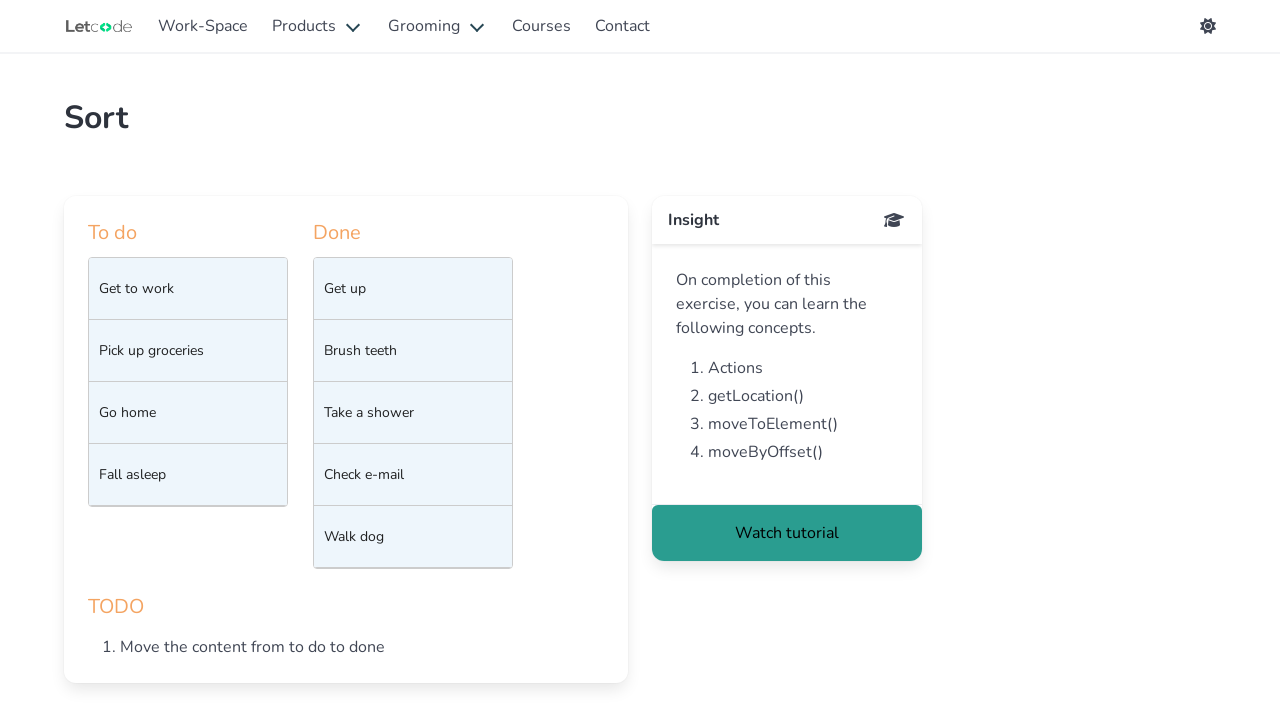

Waited 500ms before next drag operation
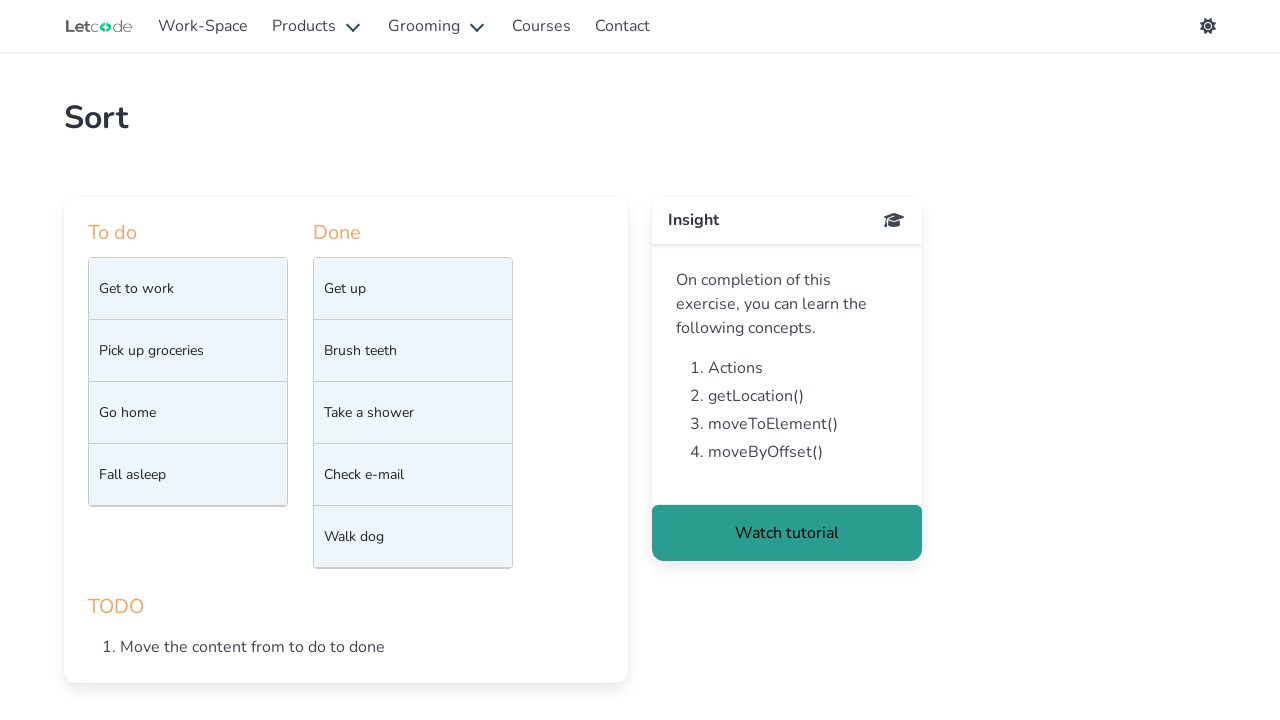

Dragged item 'div:text(' Take a shower')' to top of list at (188, 289)
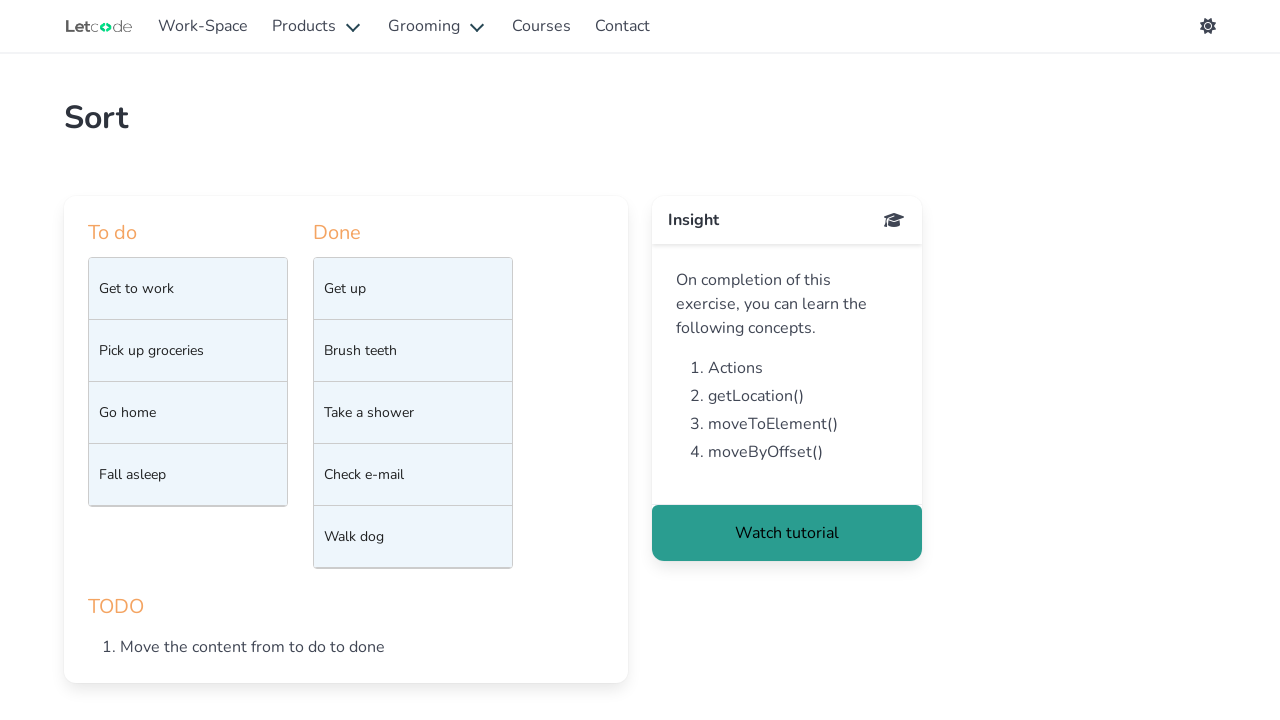

Waited 500ms before next drag operation
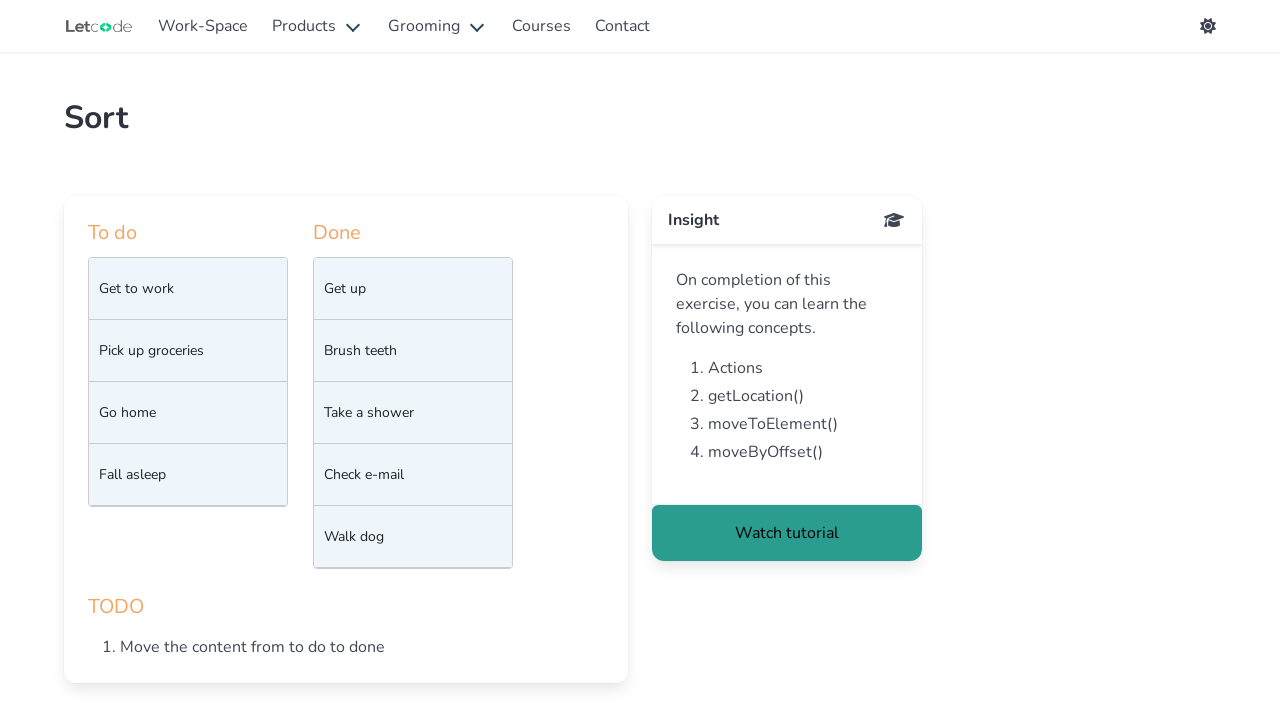

Dragged item 'div:text(' Get up')' to top of list at (188, 289)
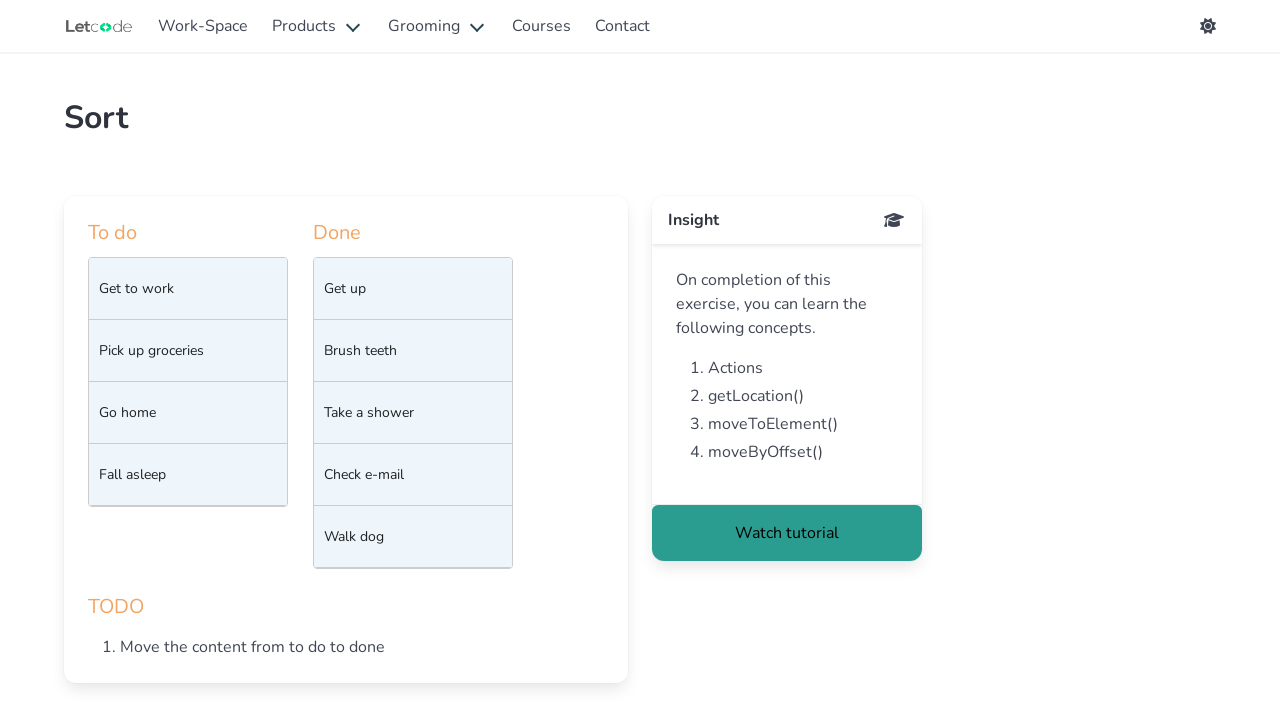

Waited 500ms before next drag operation
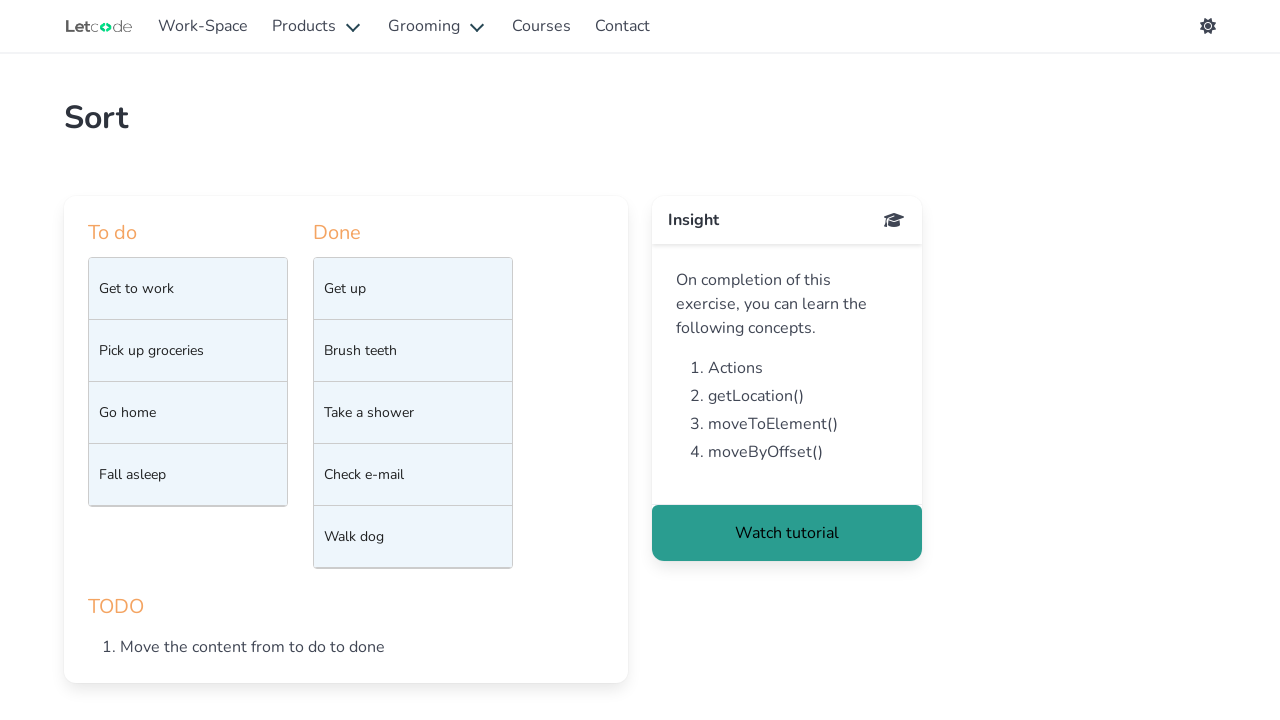

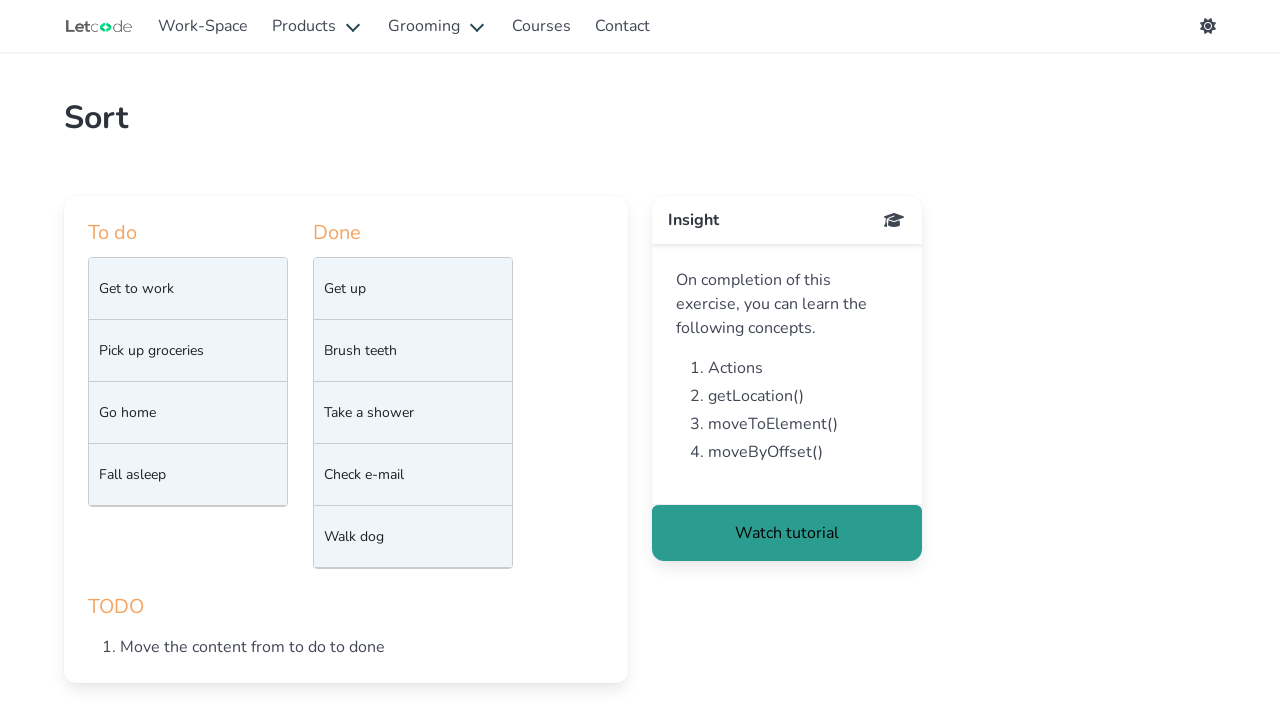